Tests child window handling by clicking a link that opens a new tab, verifying content in the new tab, and extracting text from it.

Starting URL: https://rahulshettyacademy.com/loginpagePractise/

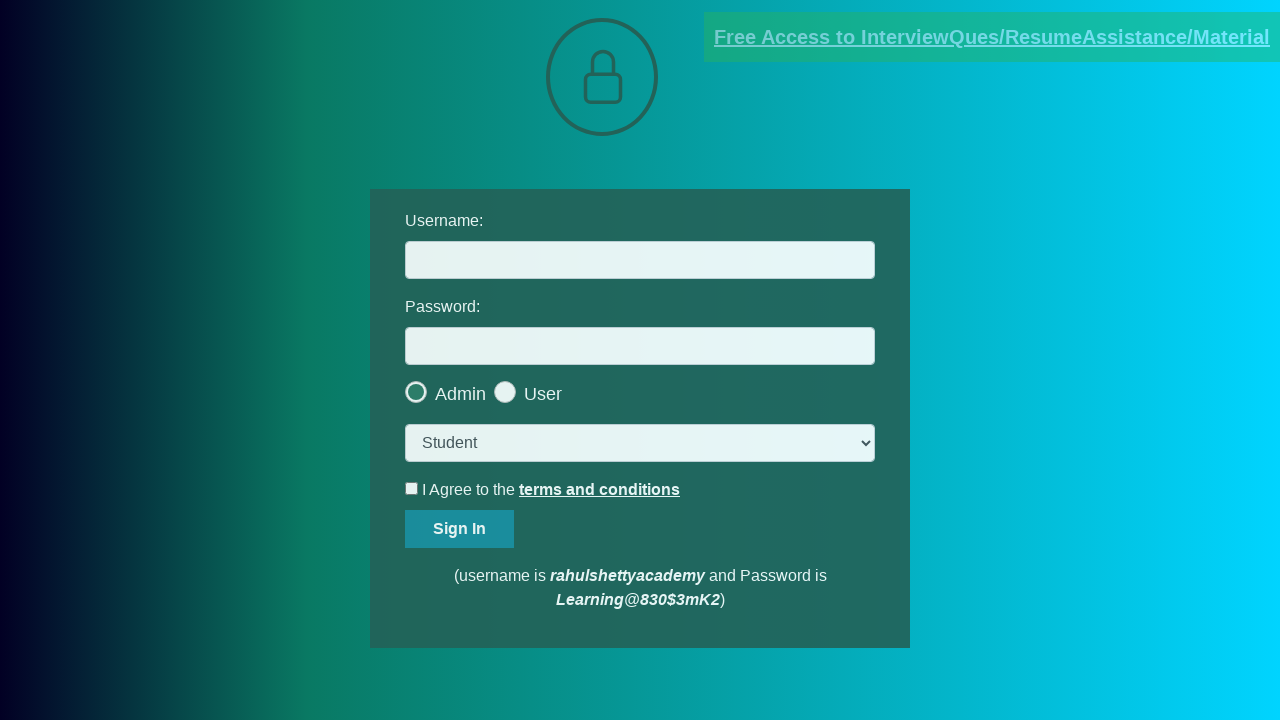

Located document link element
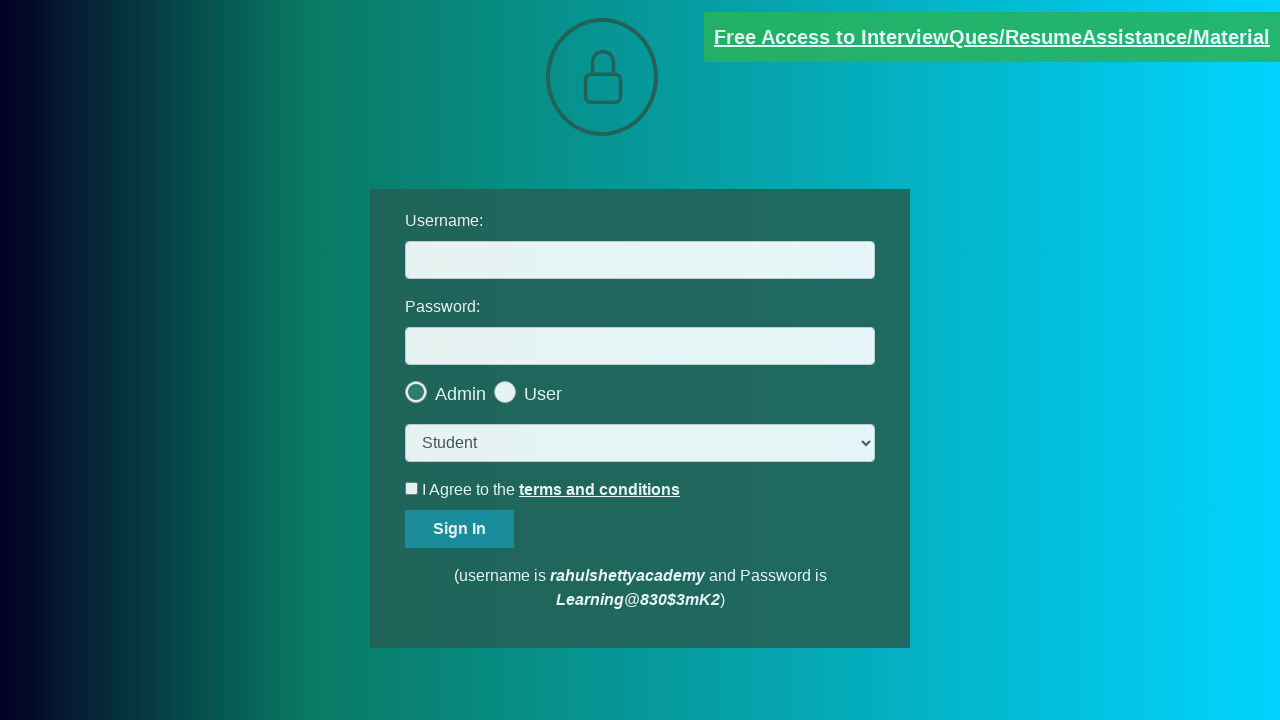

Verified document link has 'blinkingText' class
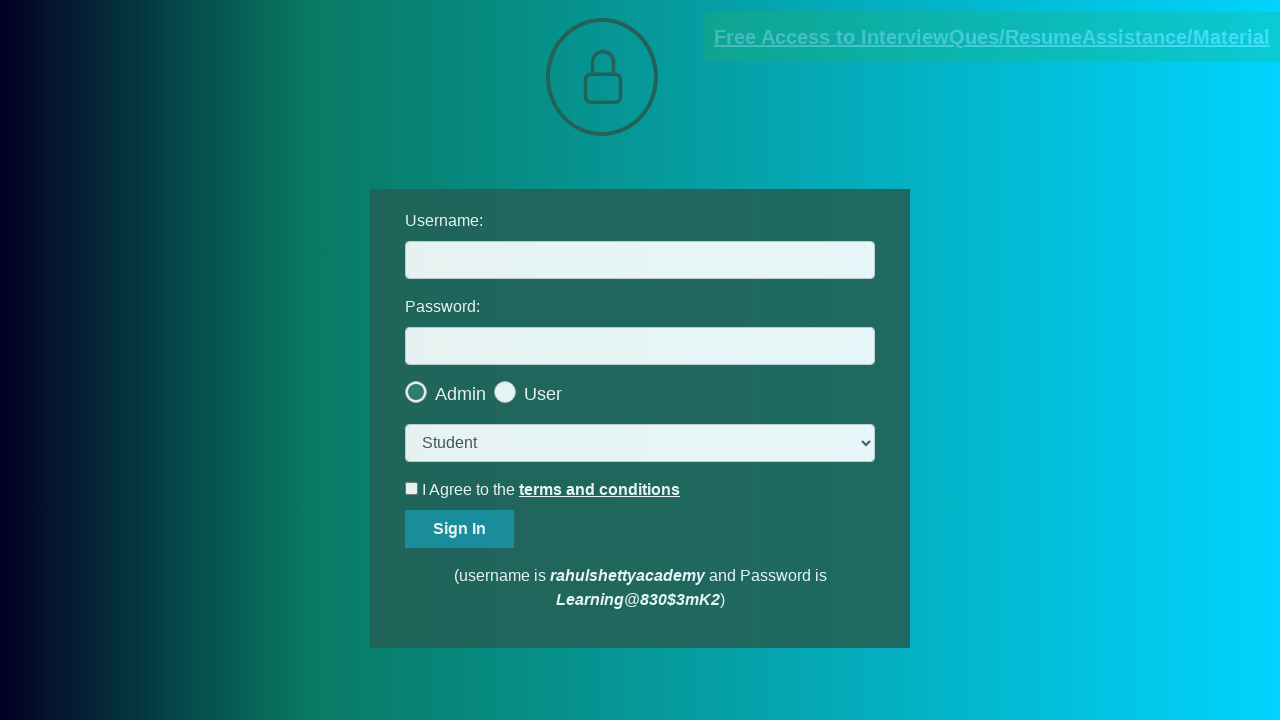

Clicked document link and new tab opened at (992, 37) on [href*='documents-request']
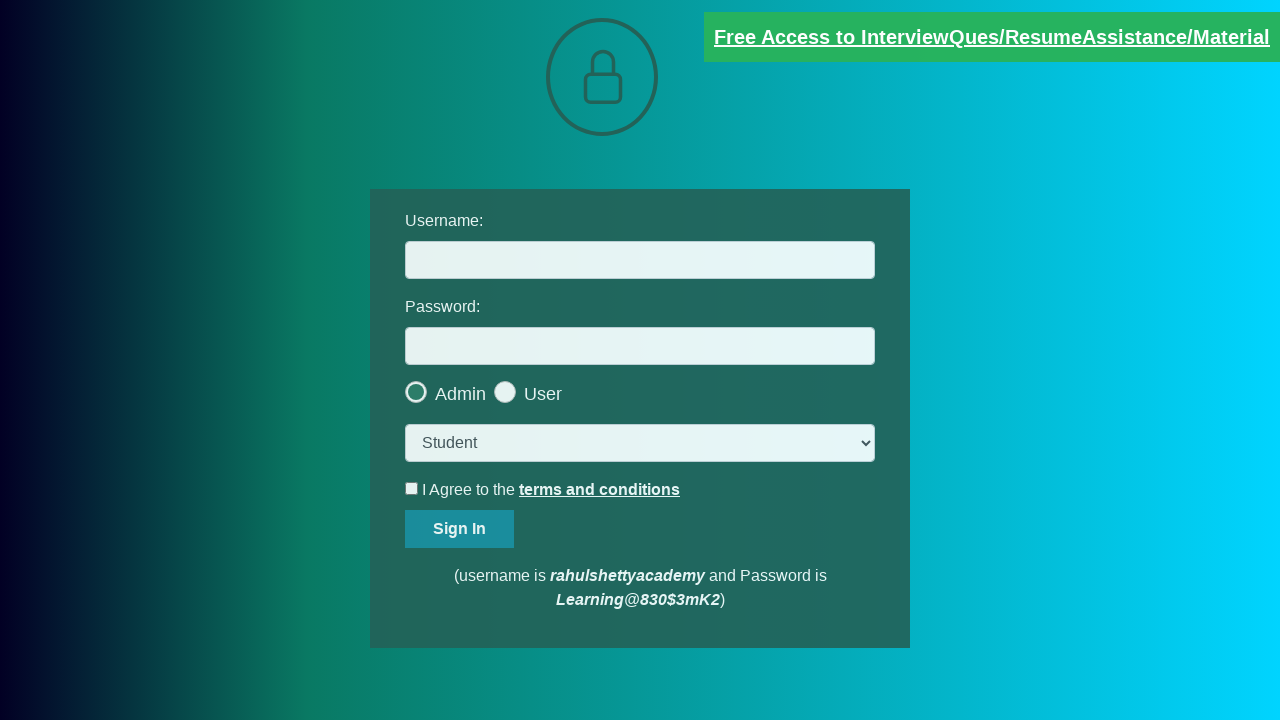

Captured new page object from child window
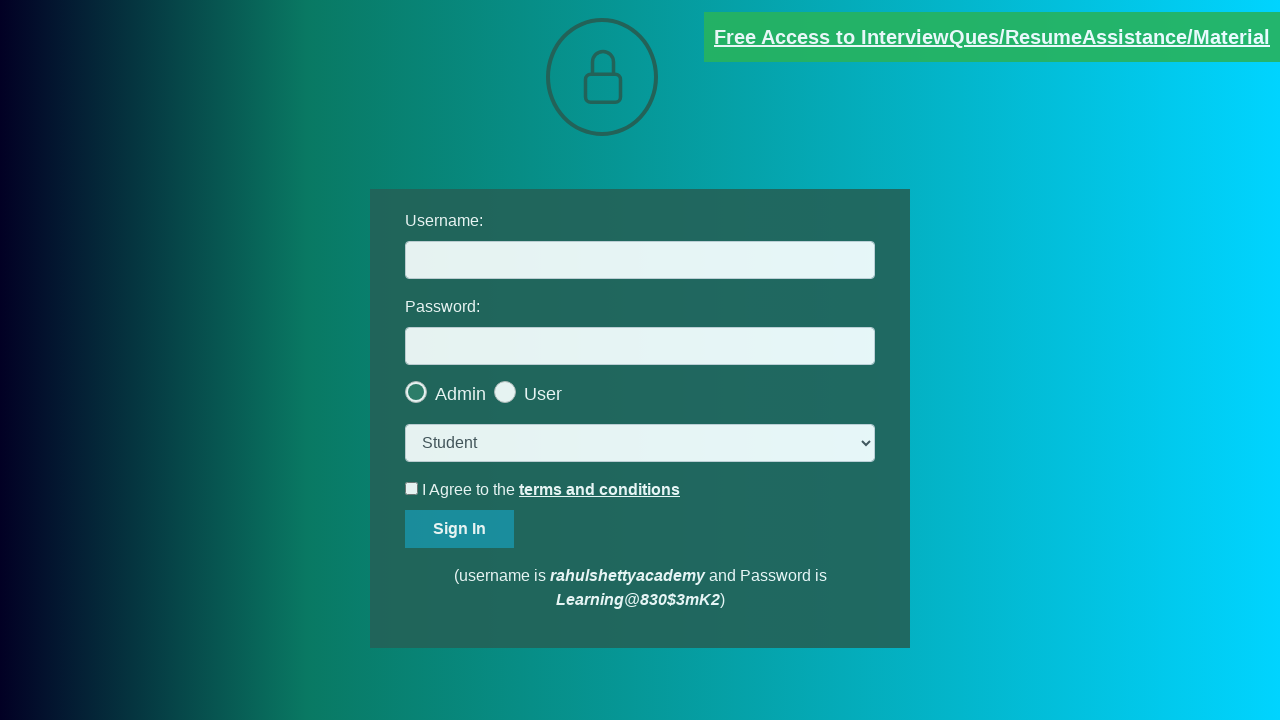

New page loaded completely
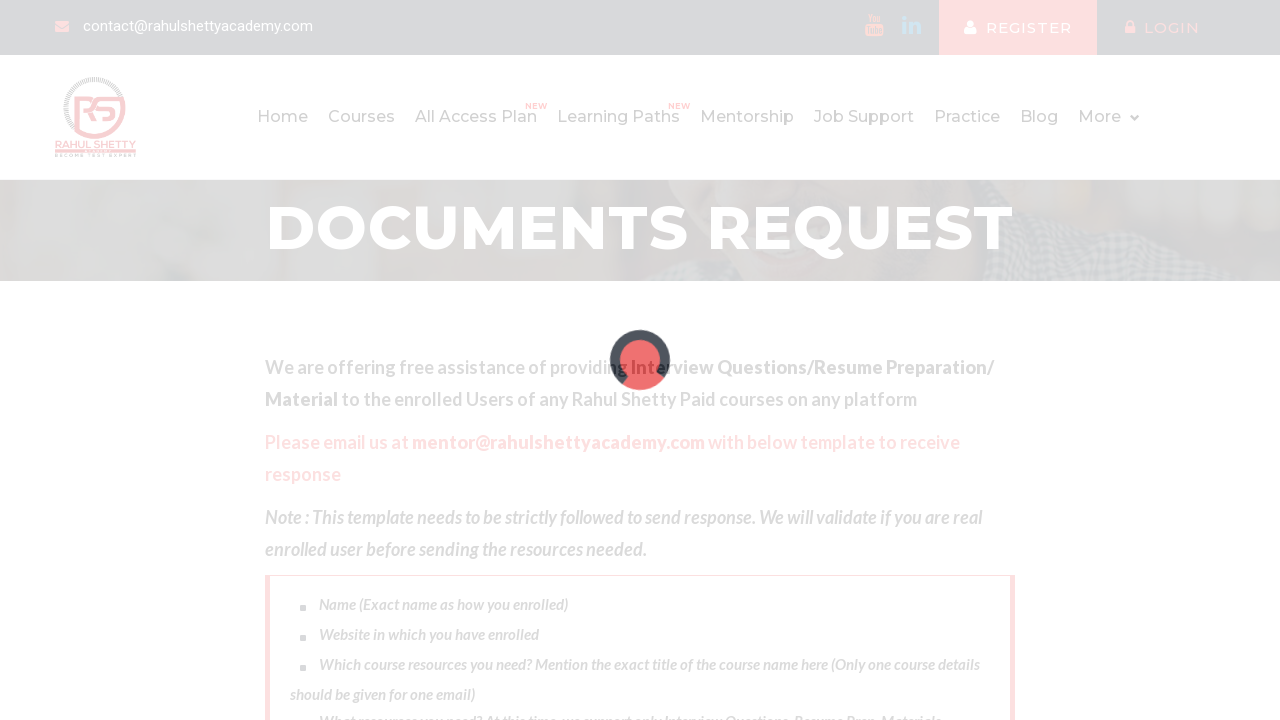

Located message paragraph in new page
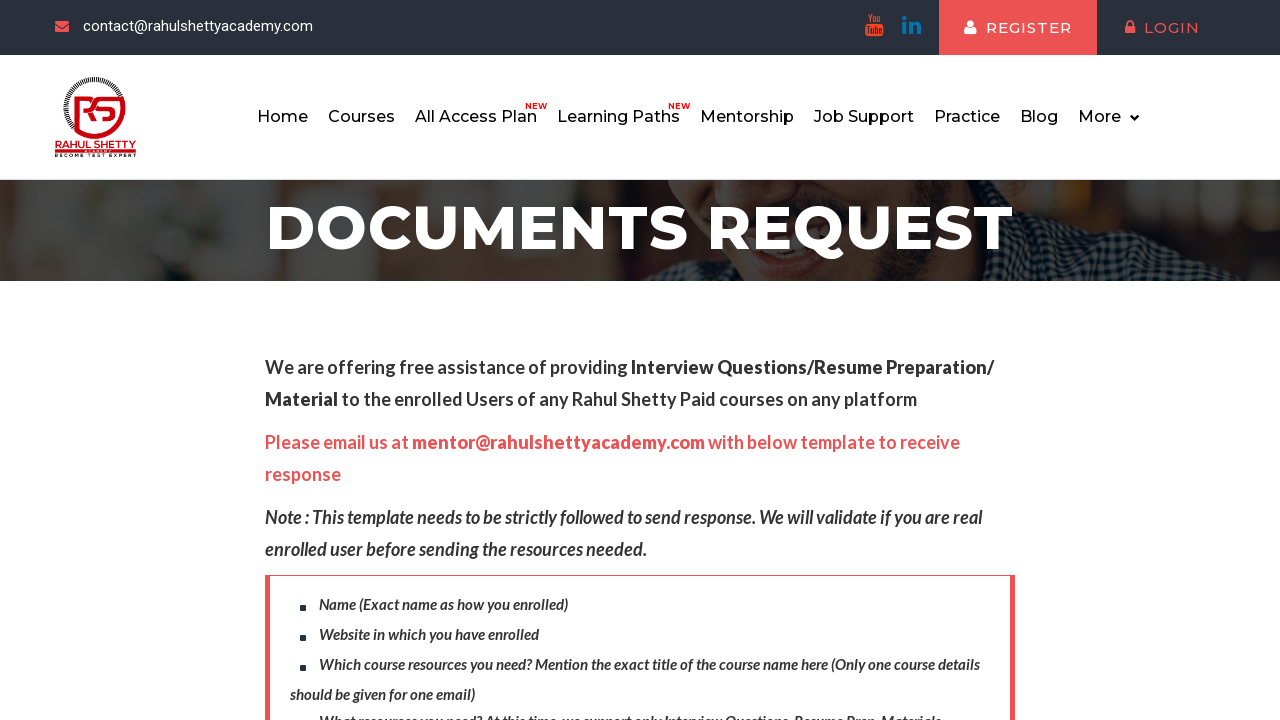

Verified message paragraph is visible
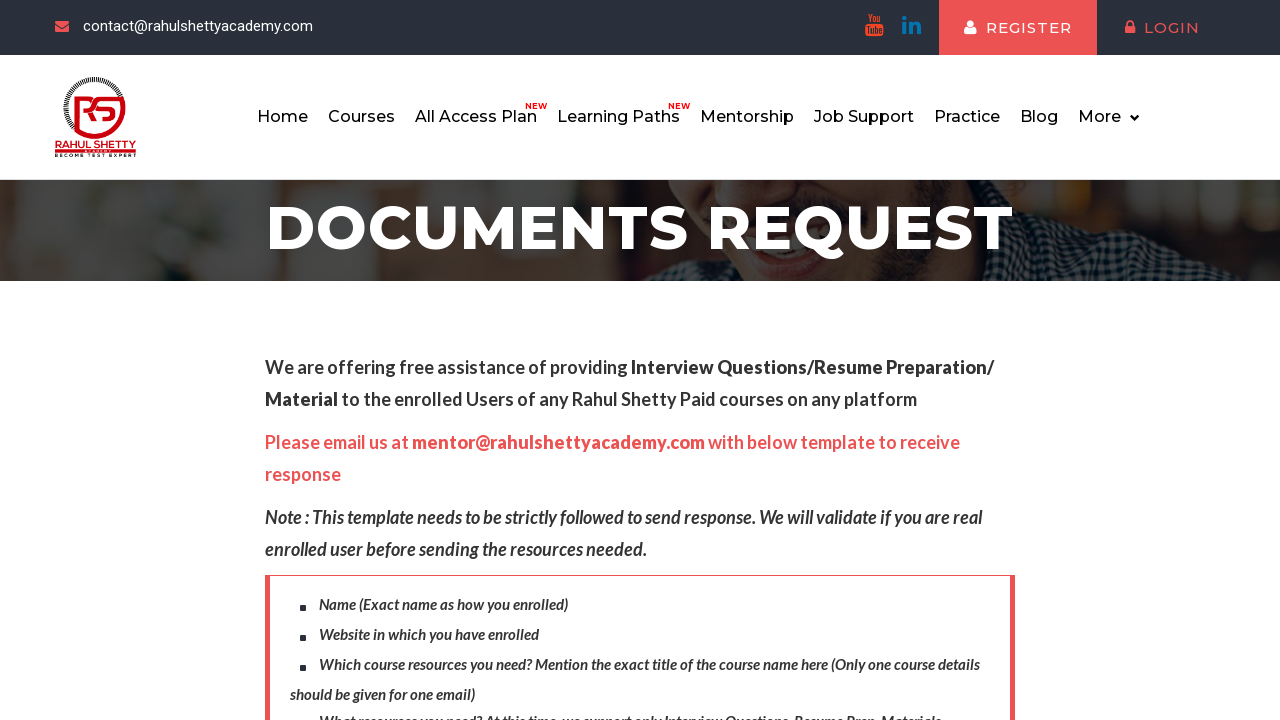

Verified message text matches expected content about emailing mentor@rahulshettyacademy.com
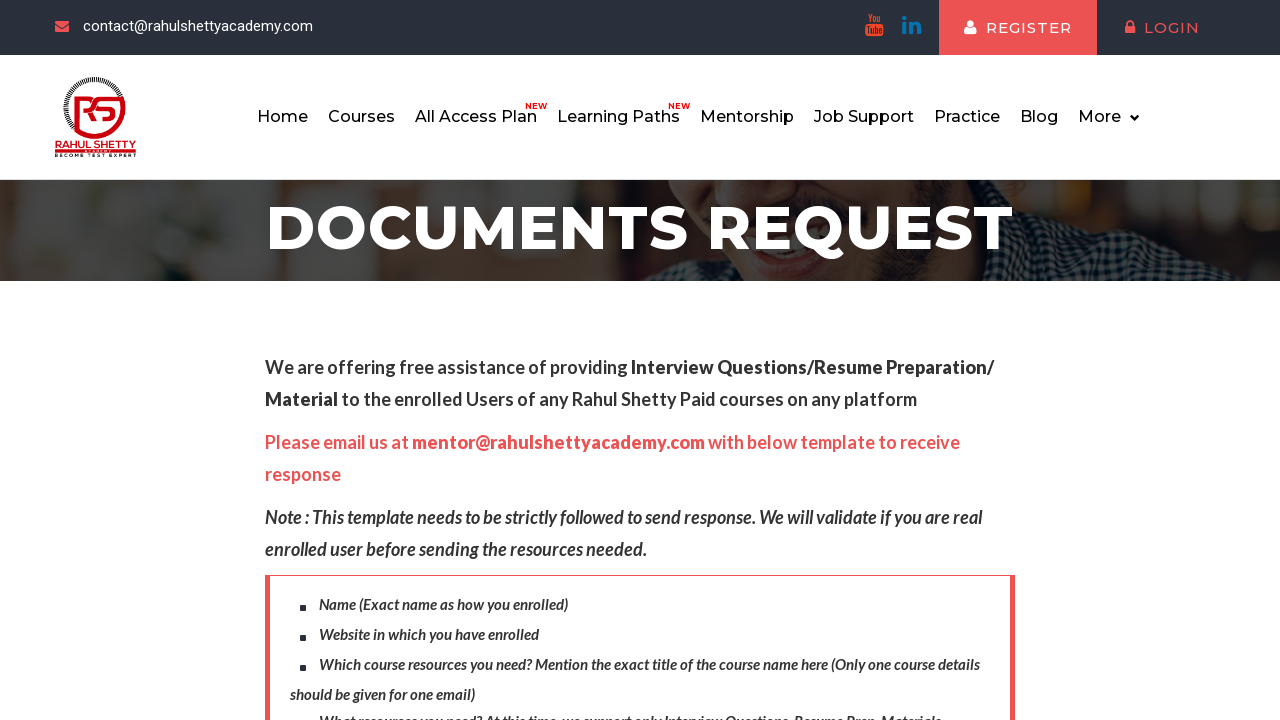

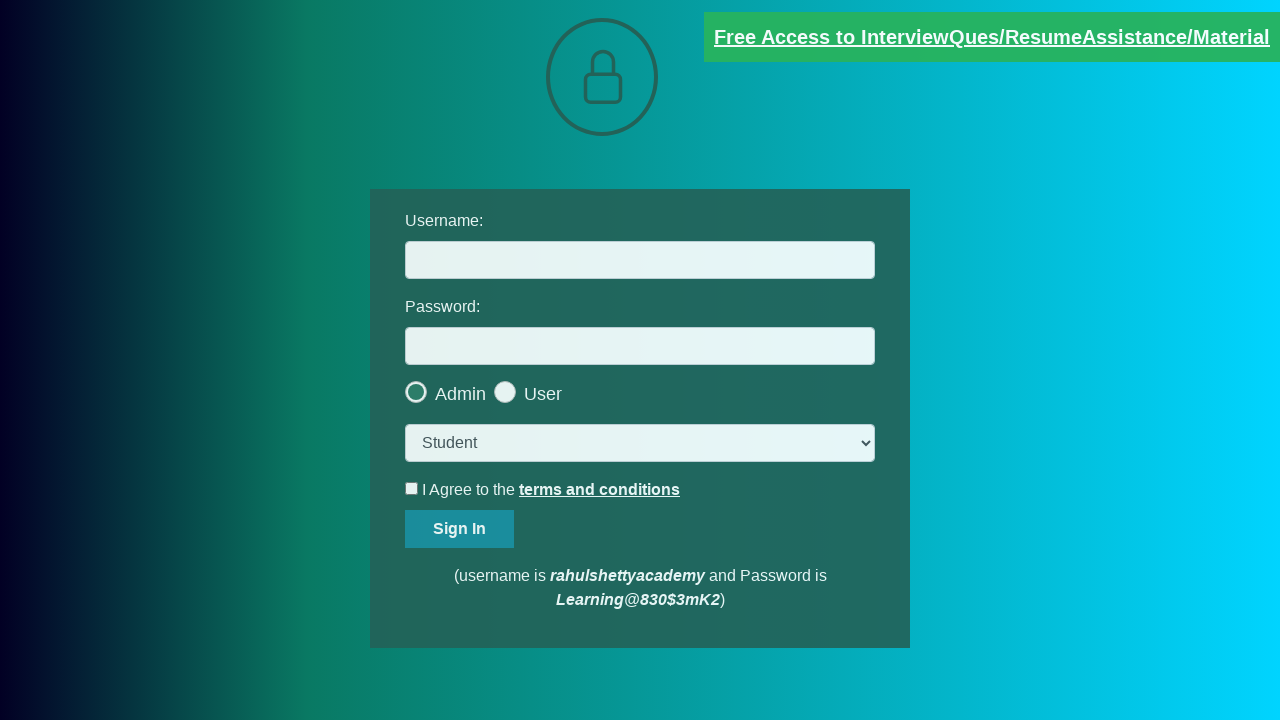